Tests different button click types: performs a double click, right click (context click), and regular click on respective buttons, then verifies the corresponding confirmation messages are displayed.

Starting URL: https://demoqa.com/buttons

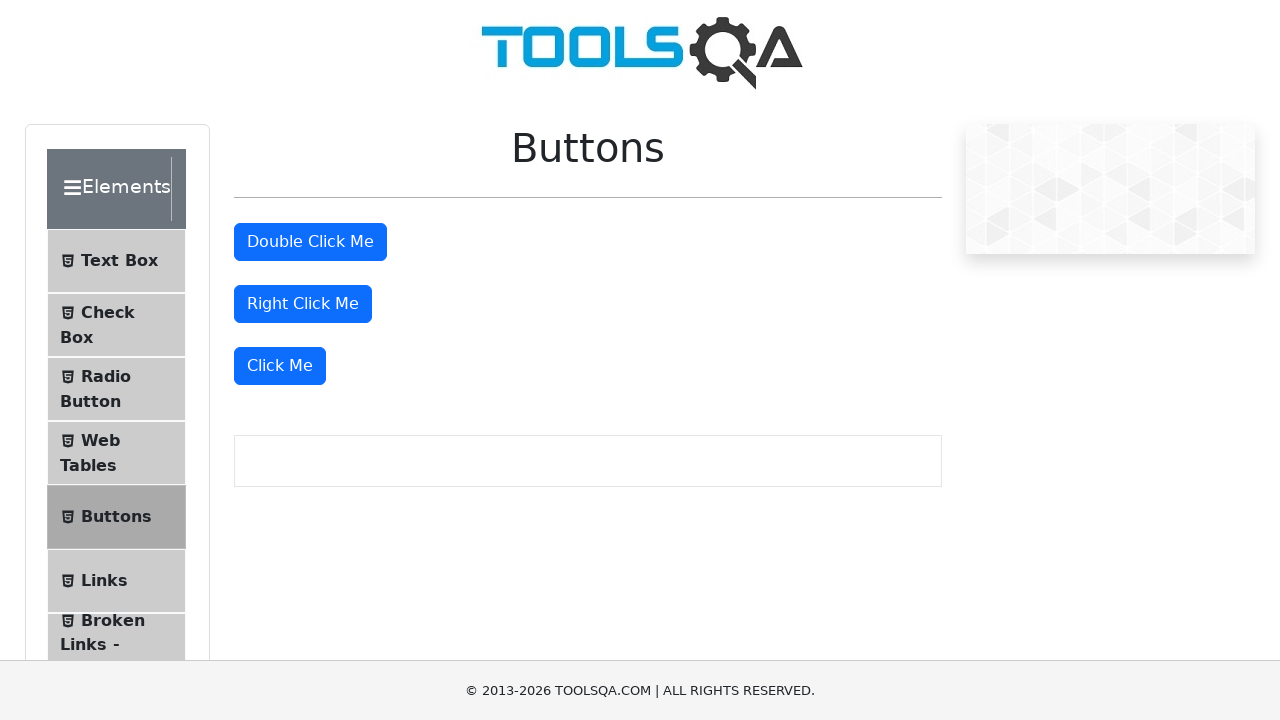

Double-clicked the 'Double Click Me' button at (310, 242) on #doubleClickBtn
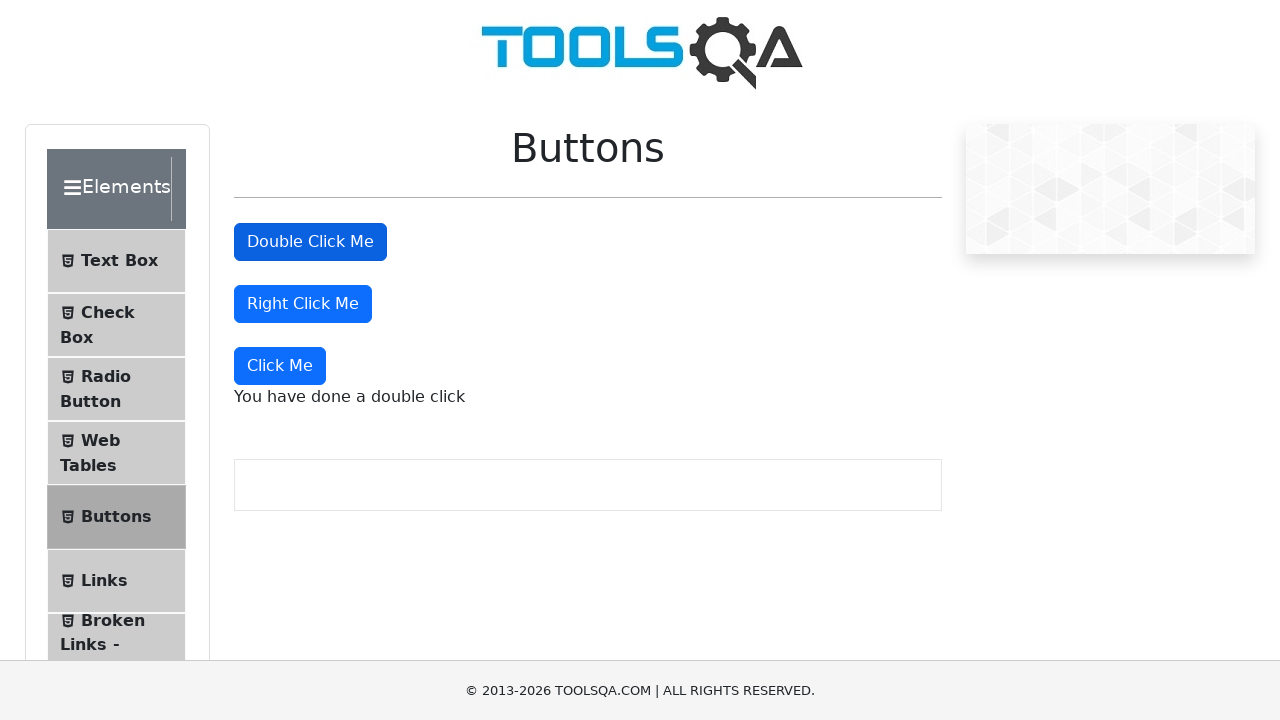

Double click confirmation message appeared
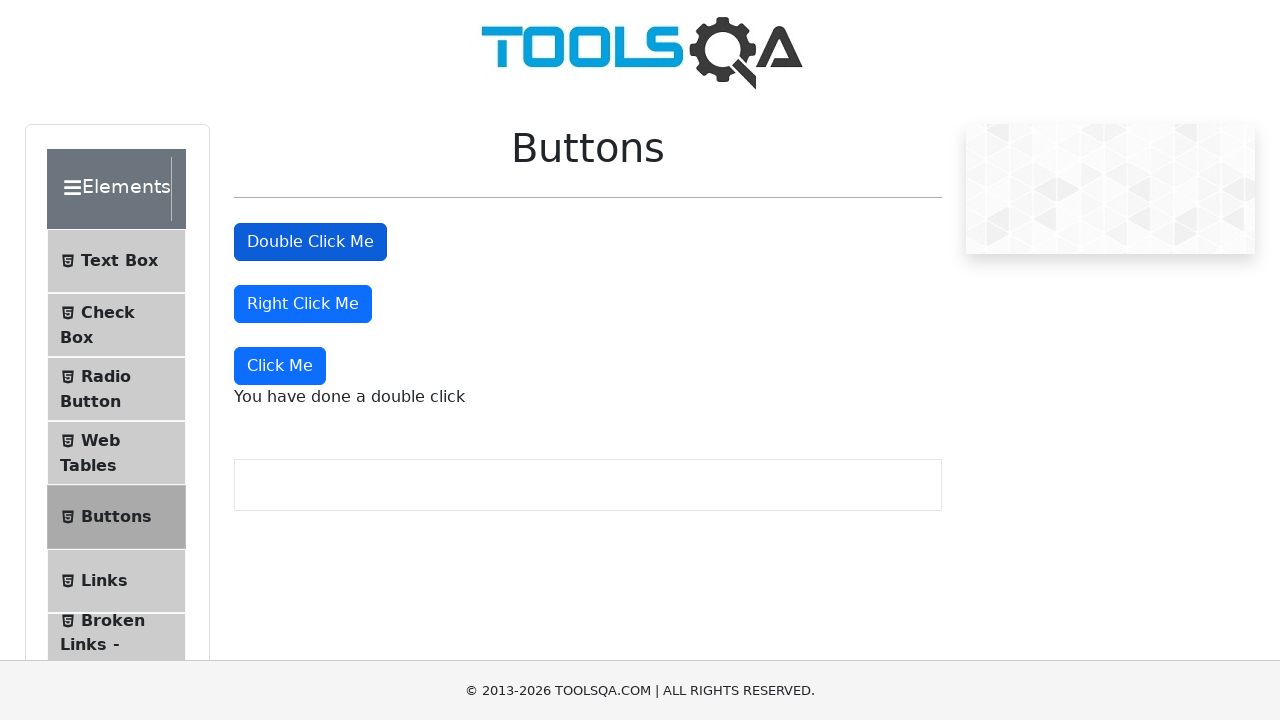

Verified double click message is visible
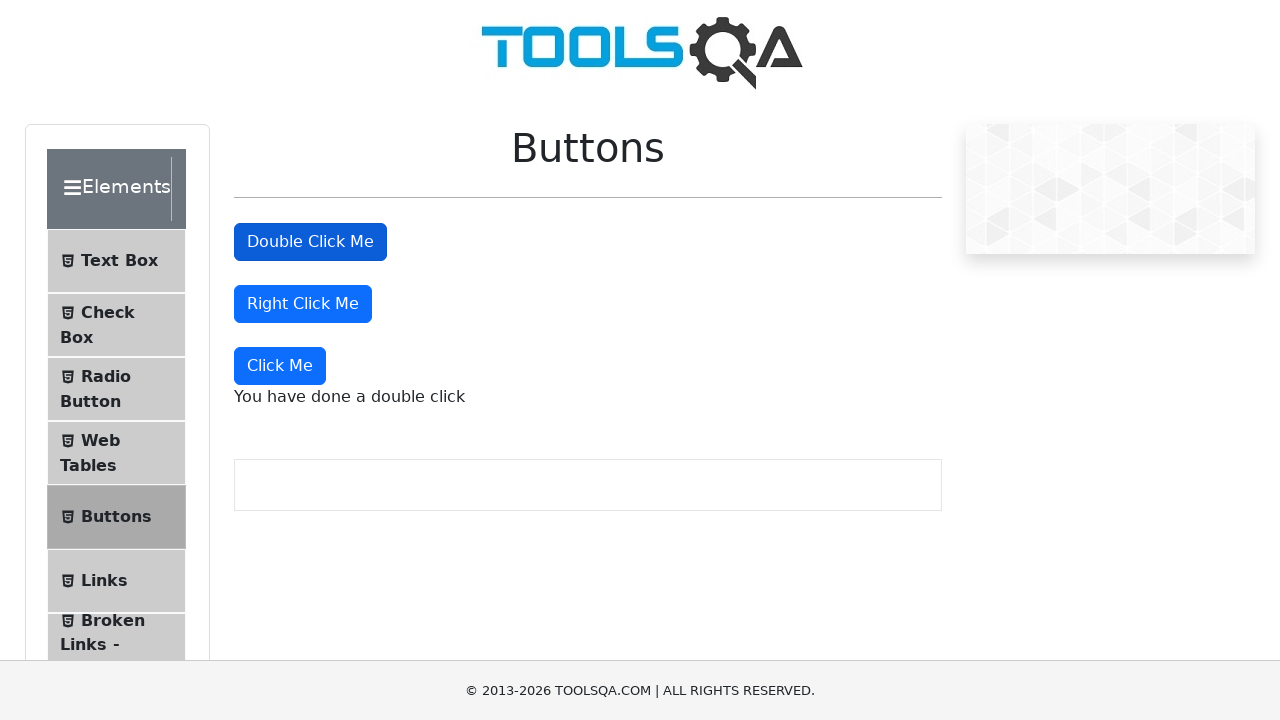

Right-clicked the 'Right Click Me' button at (303, 304) on #rightClickBtn
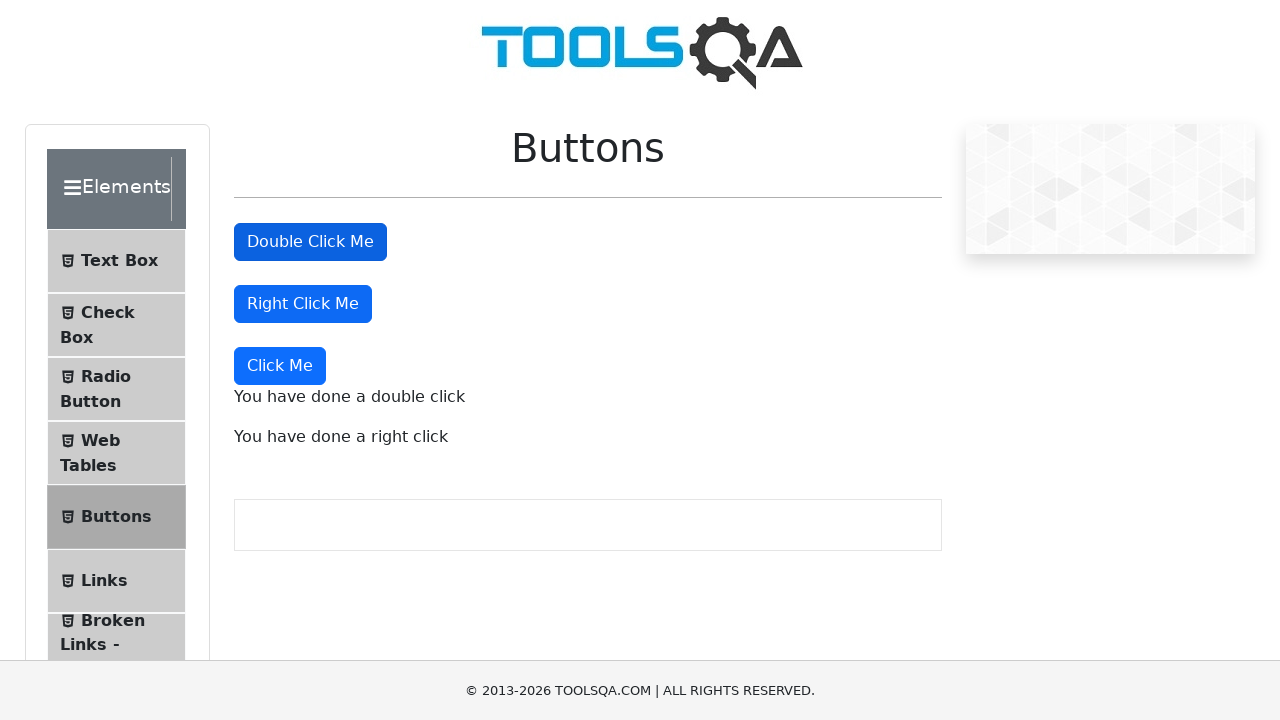

Right click confirmation message appeared
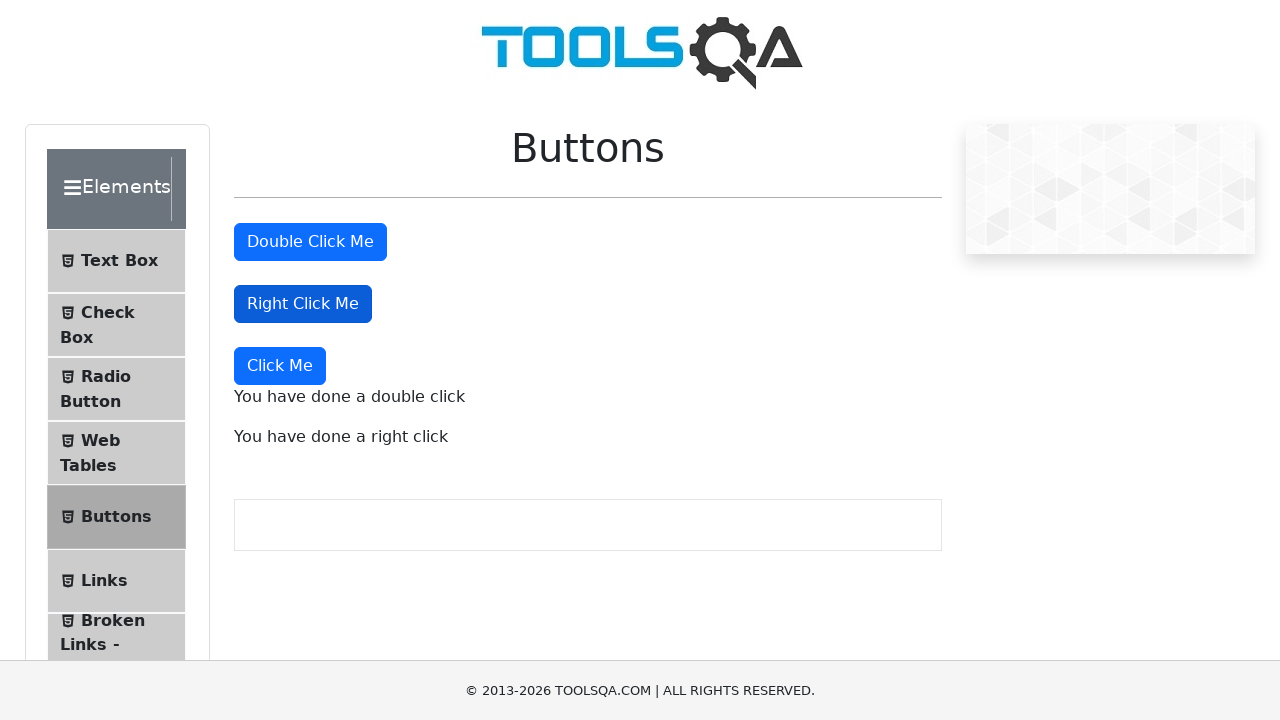

Verified right click message is visible
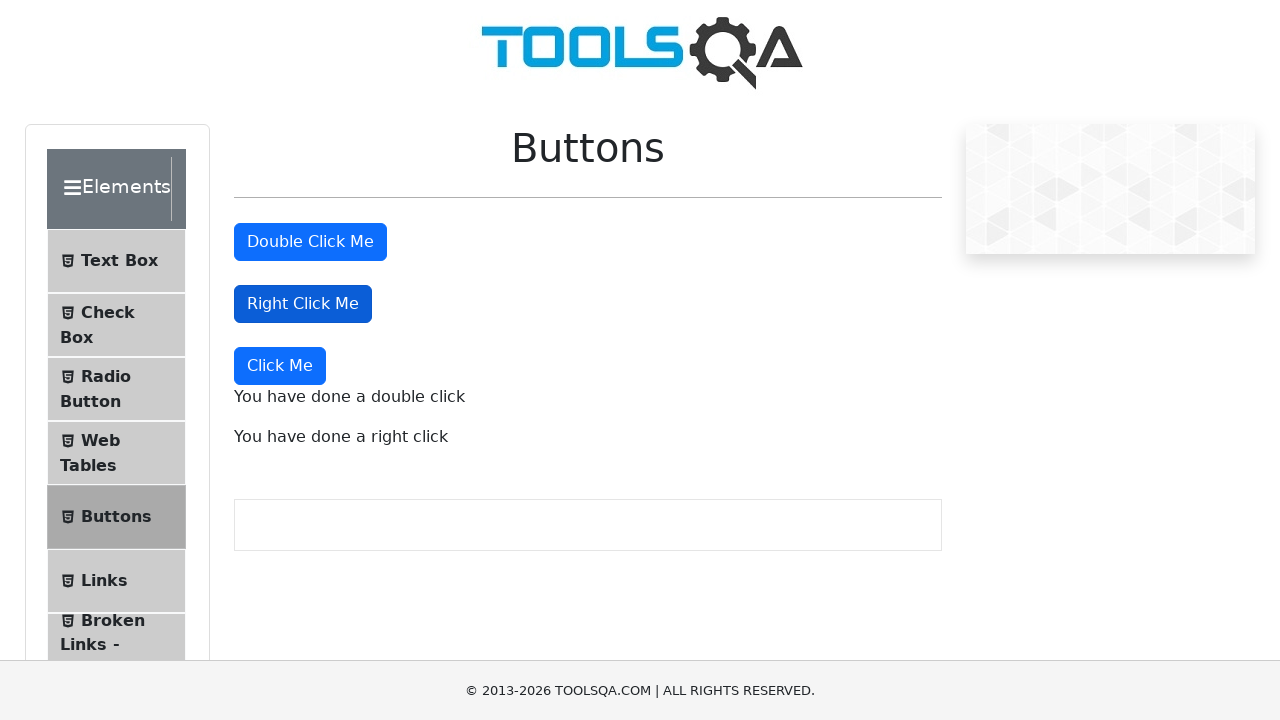

Performed regular click on the 'Click Me' button at (280, 366) on xpath=//button[normalize-space(text())='Click Me']
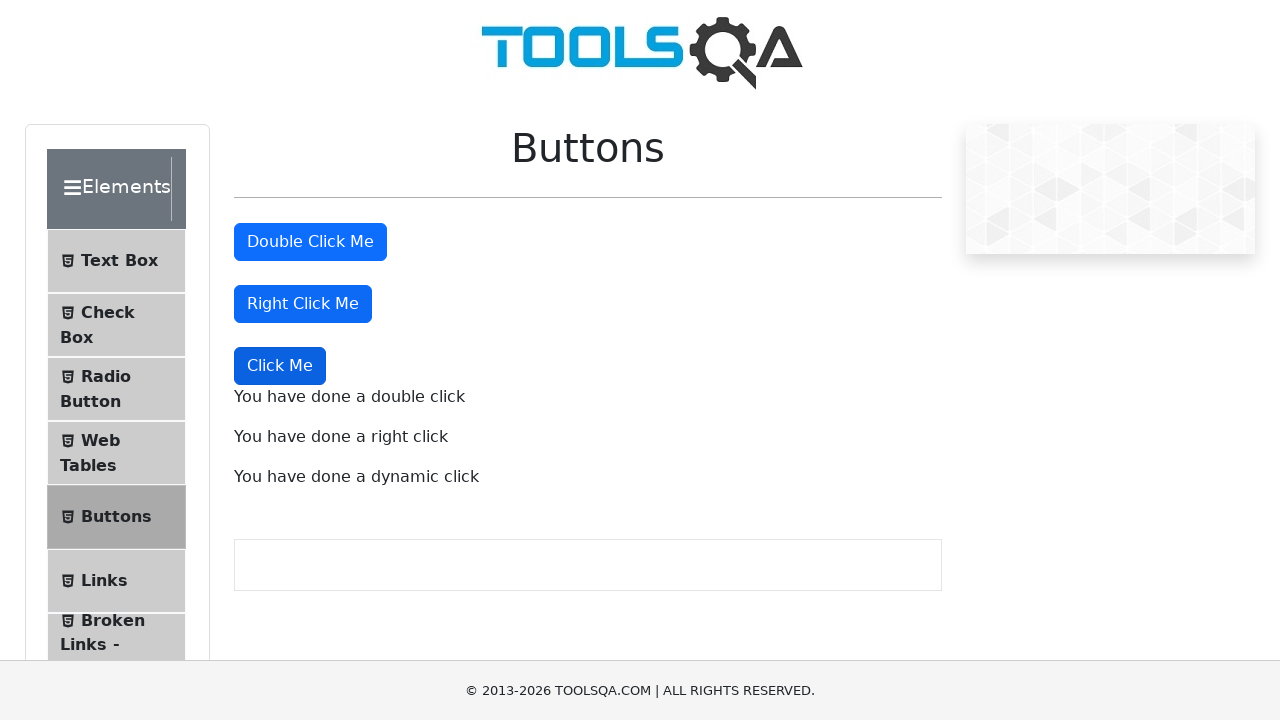

Dynamic click confirmation message appeared
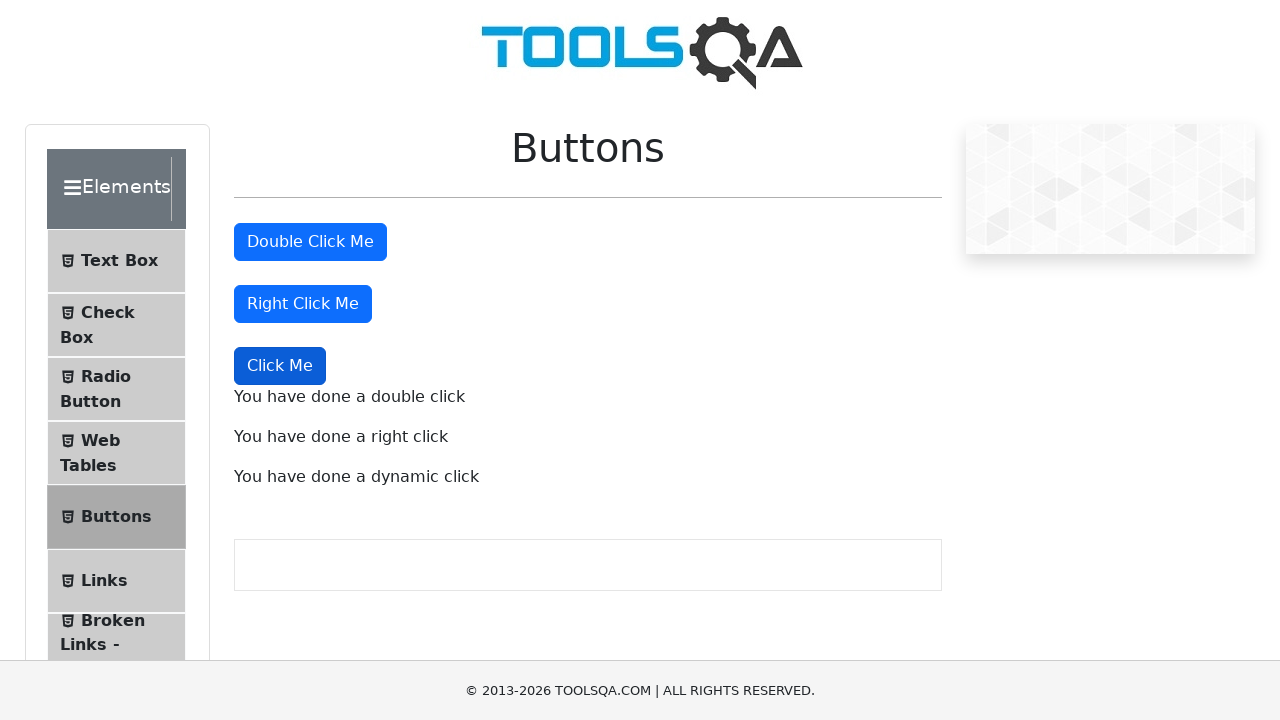

Verified dynamic click message is visible
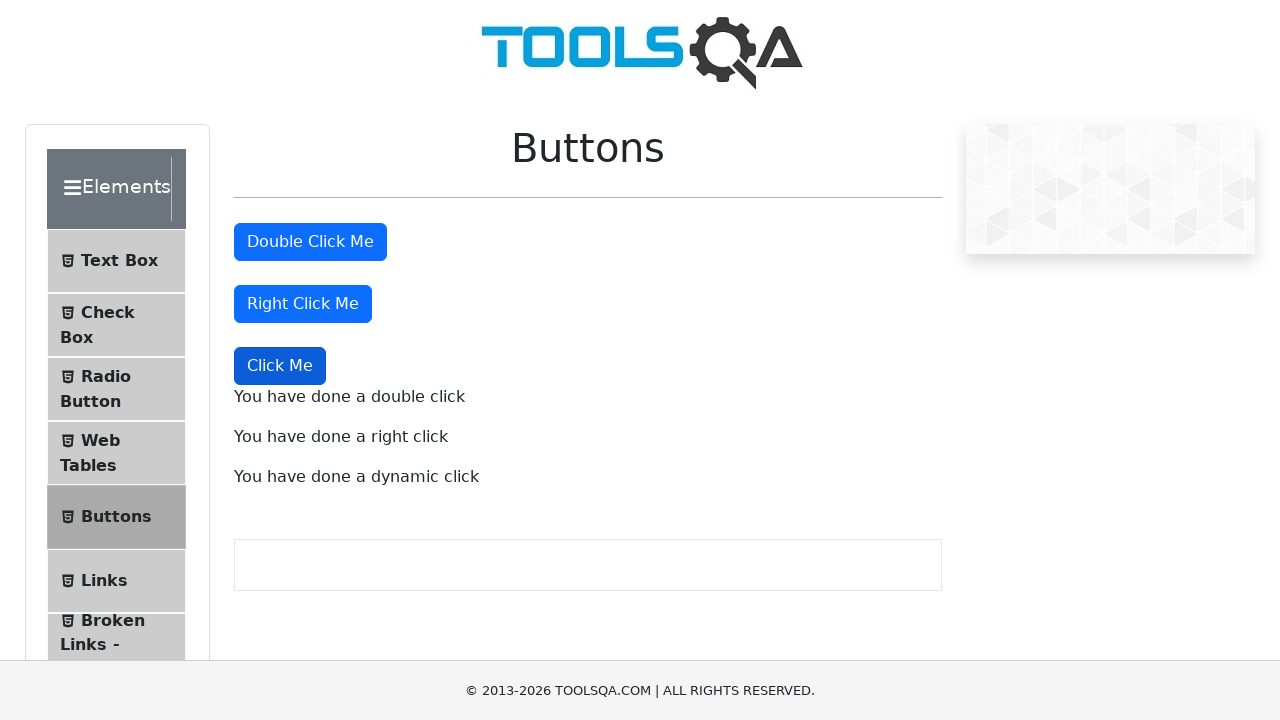

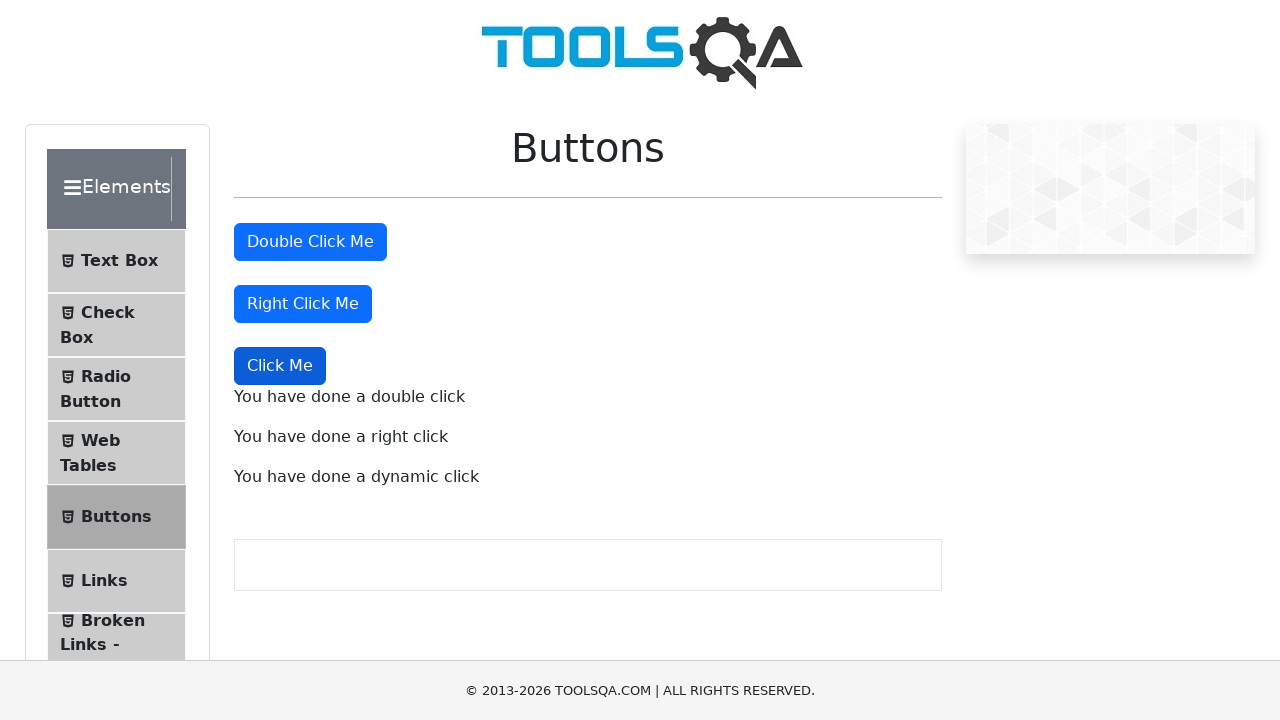